Tests SEC EDGAR company search functionality by entering a stock ticker and submitting the search to find company filings

Starting URL: https://www.sec.gov/edgar/searchedgar/companysearch

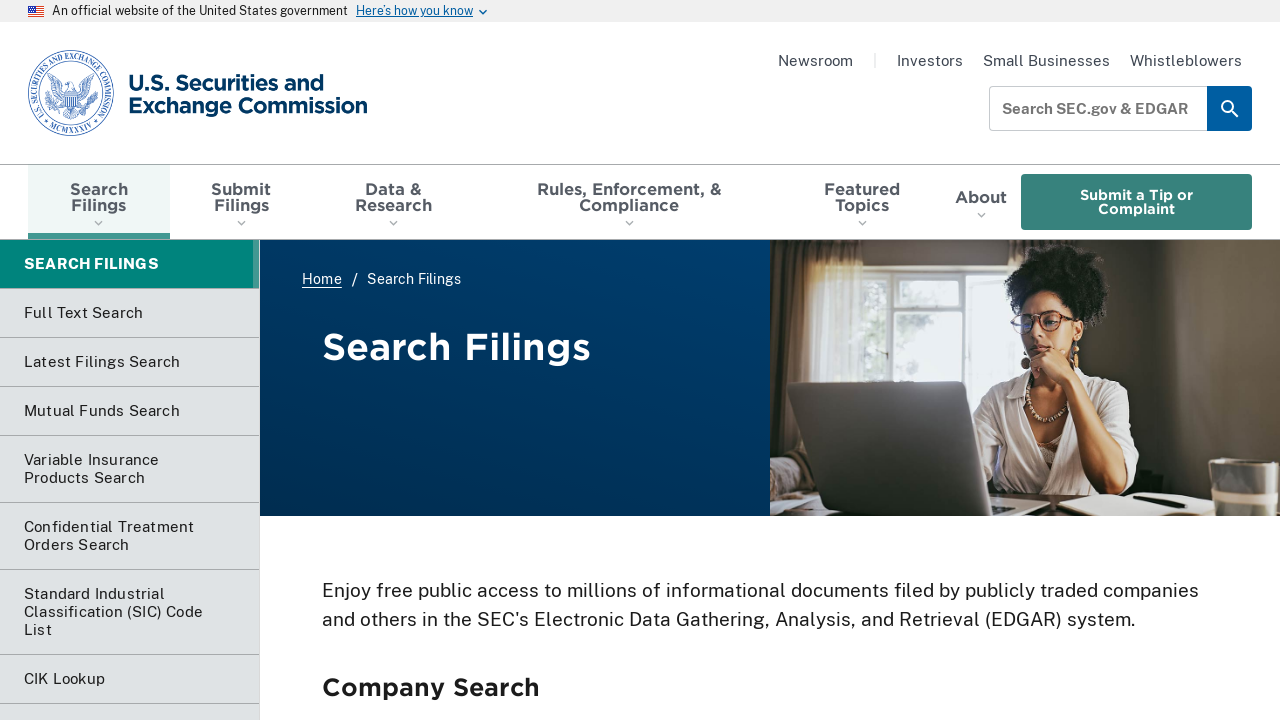

Filled search field with stock ticker 'AAPL' on #edgar-company-person
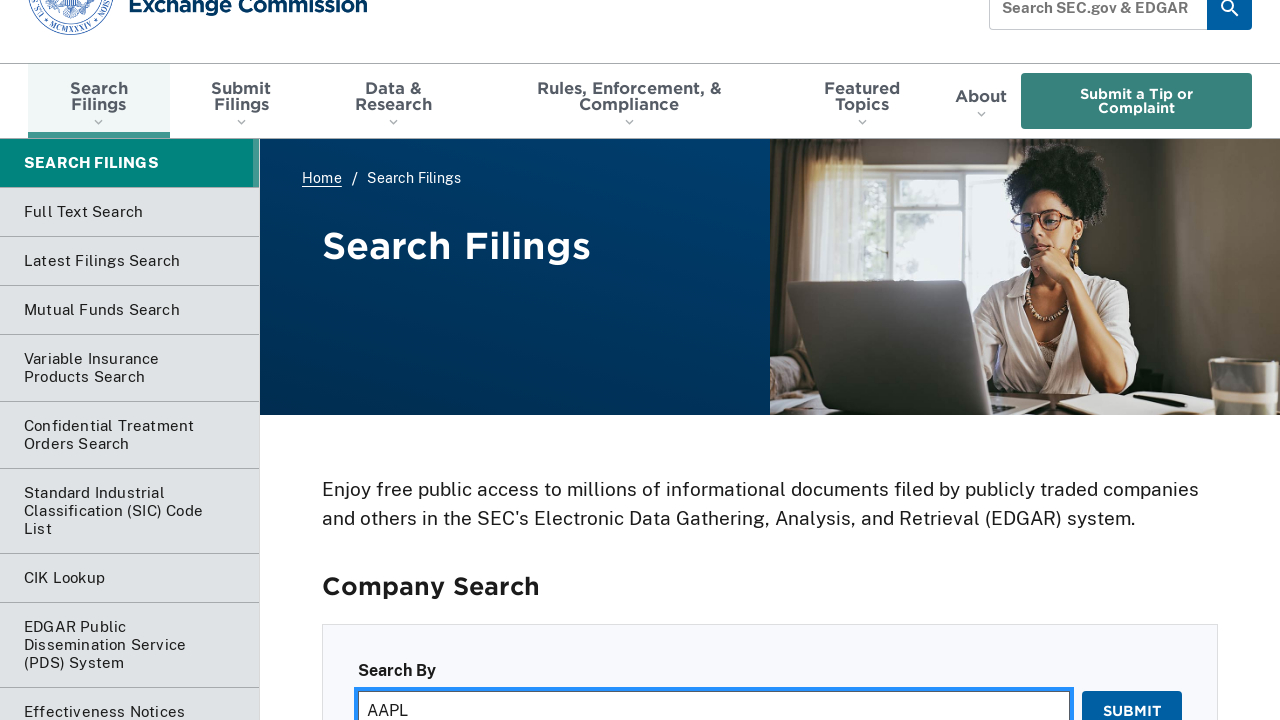

Pressed Enter to submit the company search on #edgar-company-person
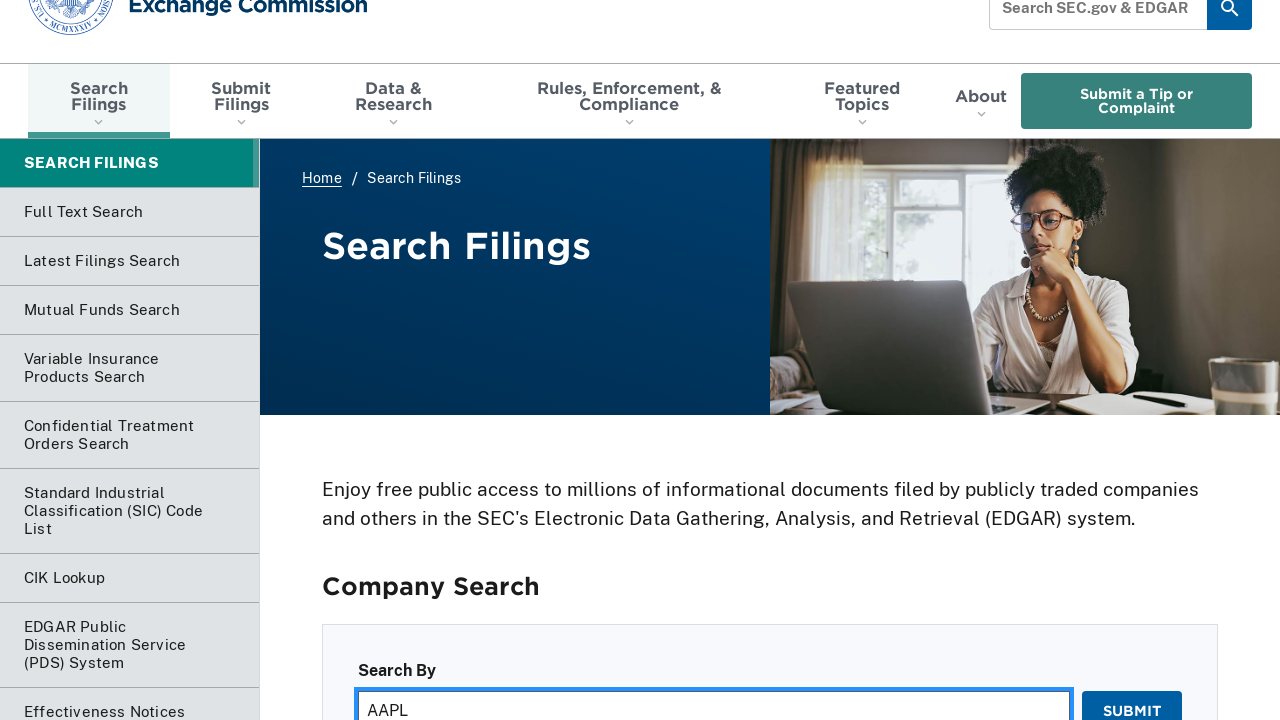

SEC EDGAR search results loaded successfully
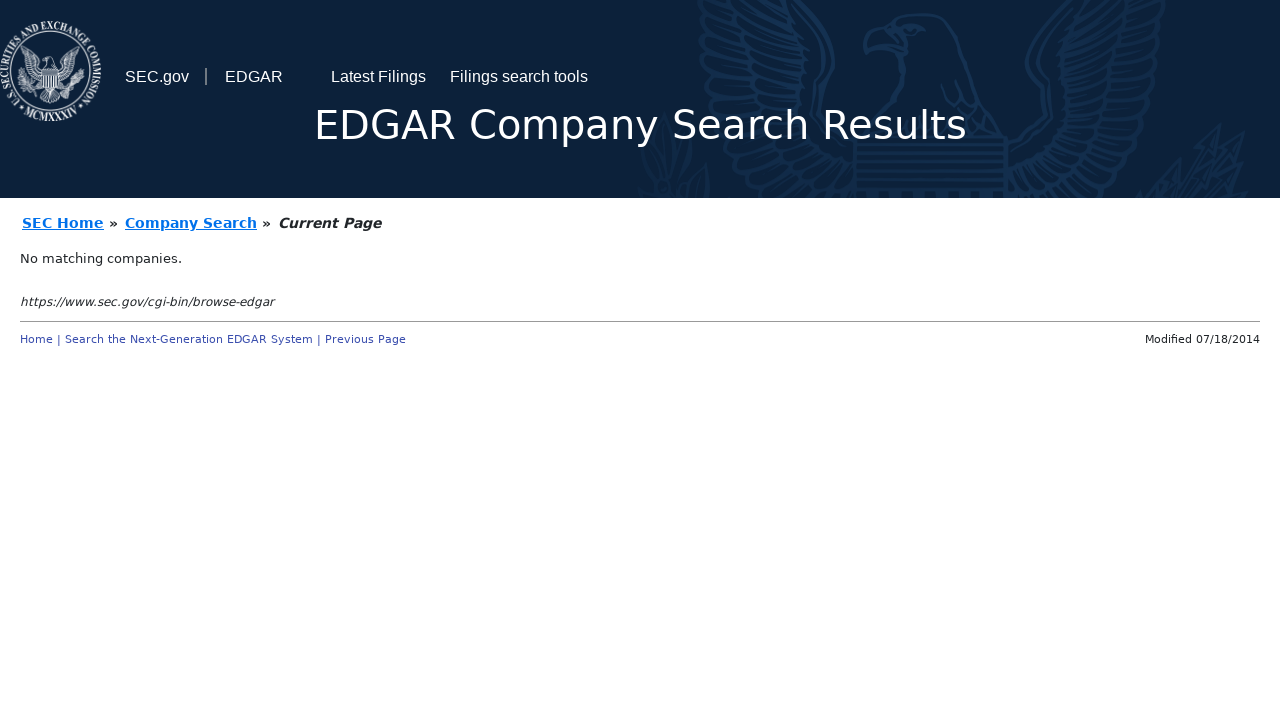

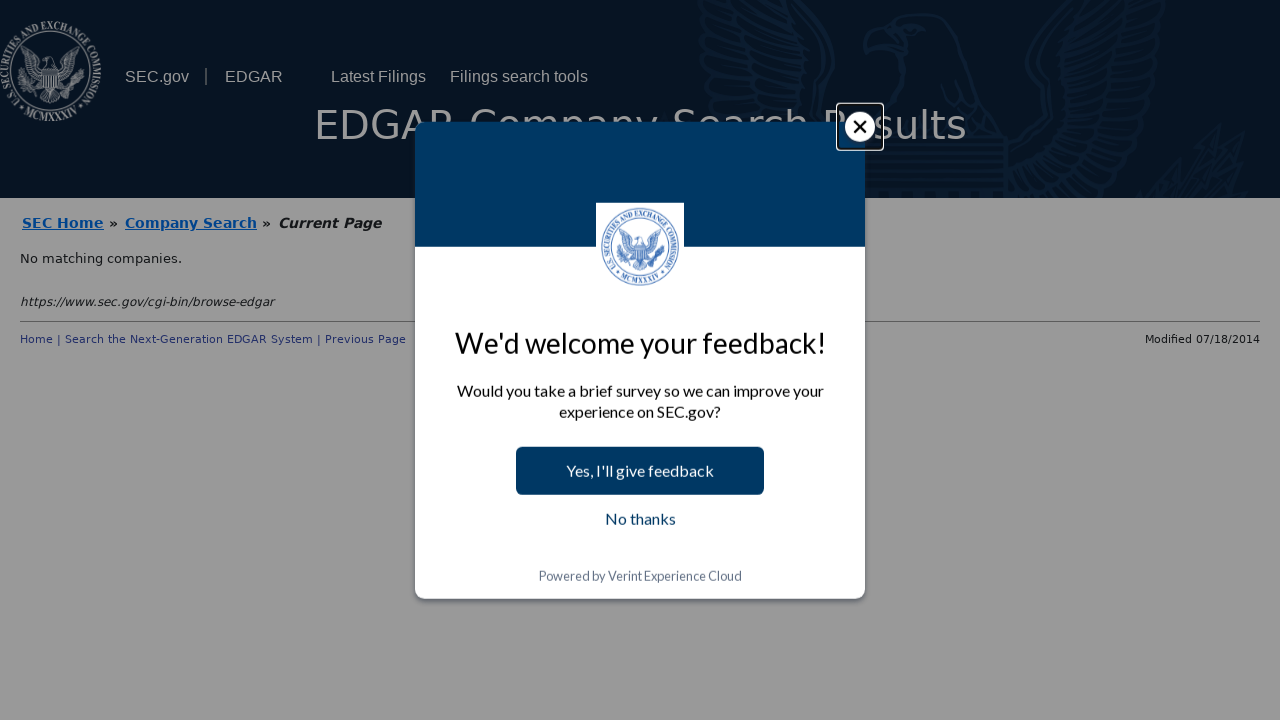